Tests a simple form by filling in first name, last name, city, and country fields, then clicking the submit button.

Starting URL: http://suninjuly.github.io/simple_form_find_task.html

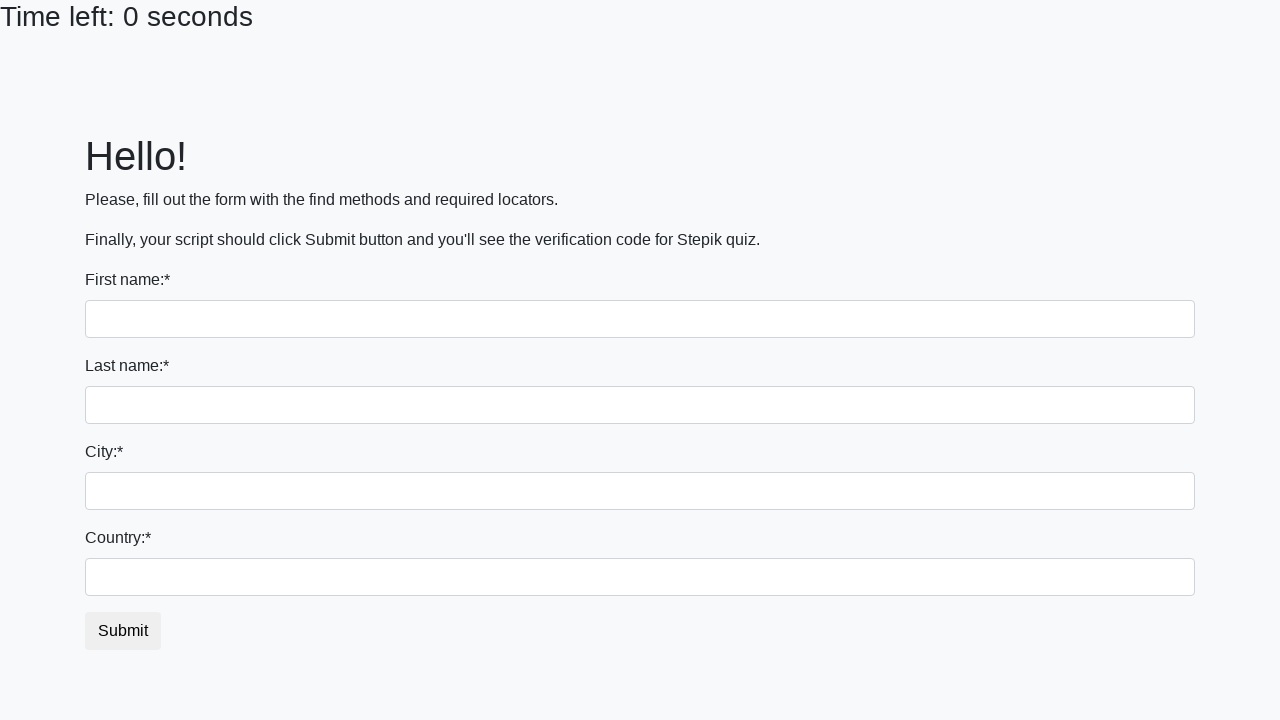

Filled first name field with 'Ivan' on input >> nth=0
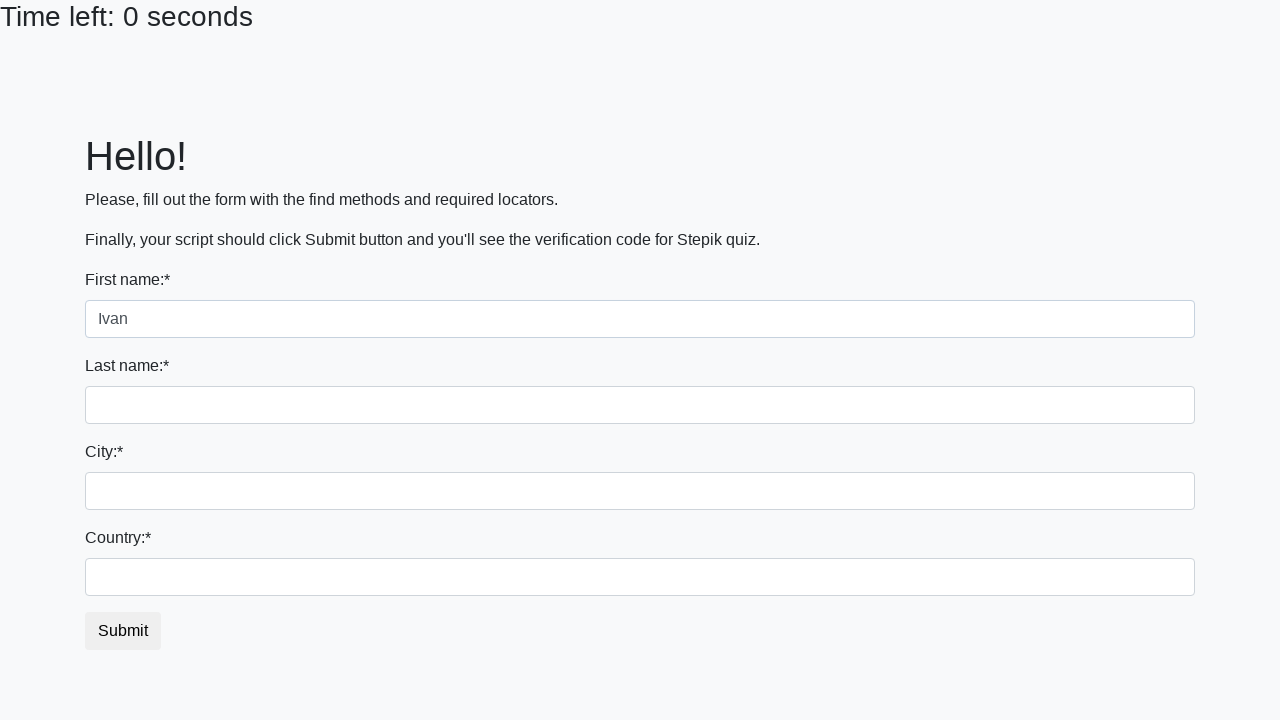

Filled last name field with 'Petrov' on input[name='last_name']
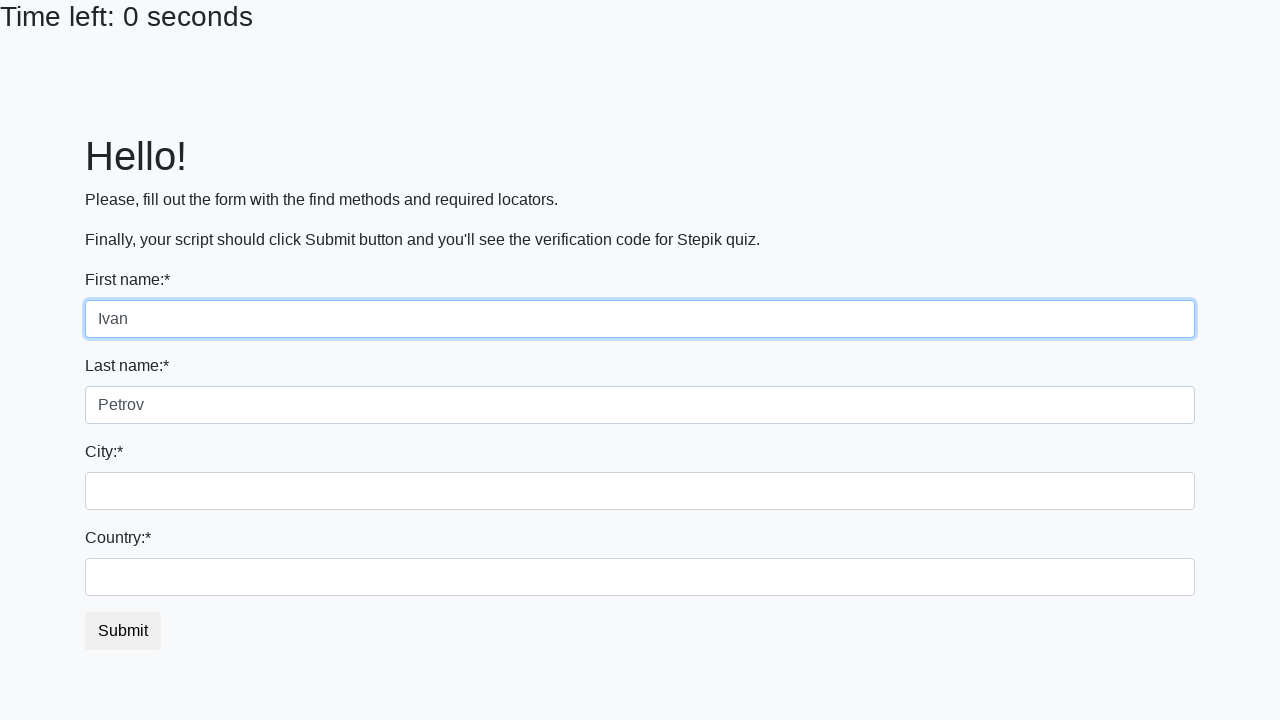

Filled city field with 'Smolensk' on .form-control.city
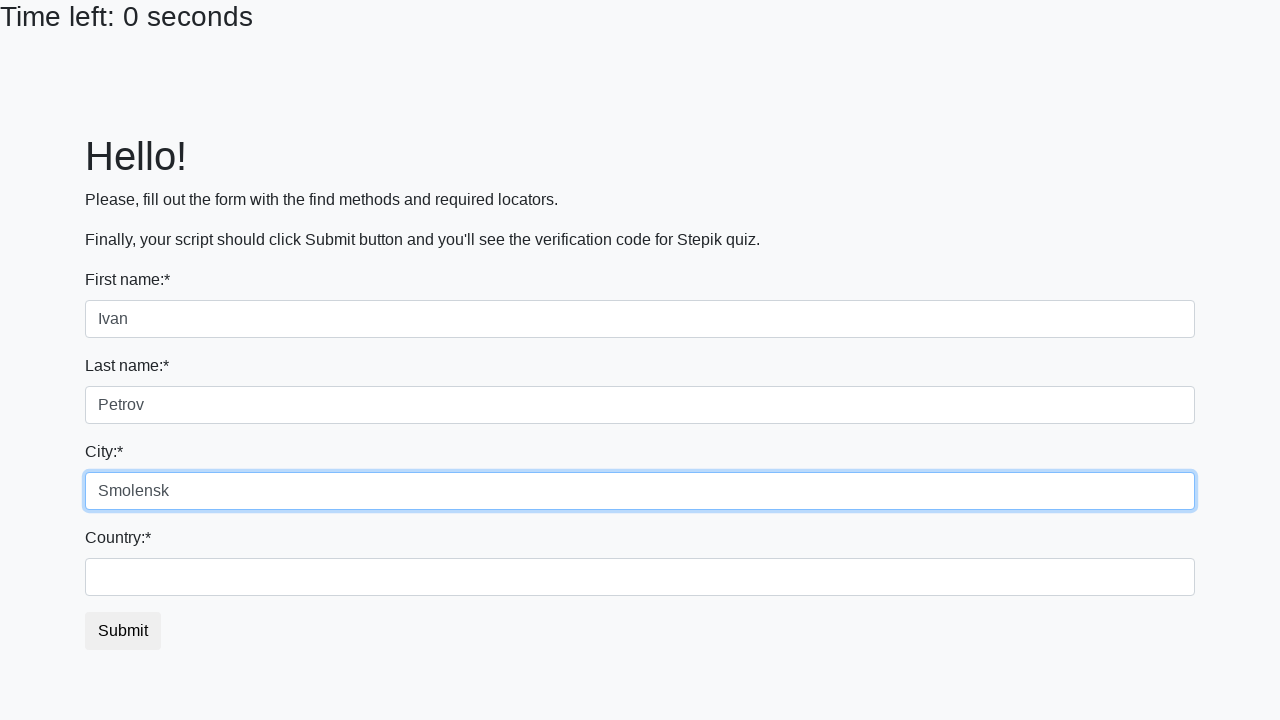

Filled country field with 'Russia' on #country
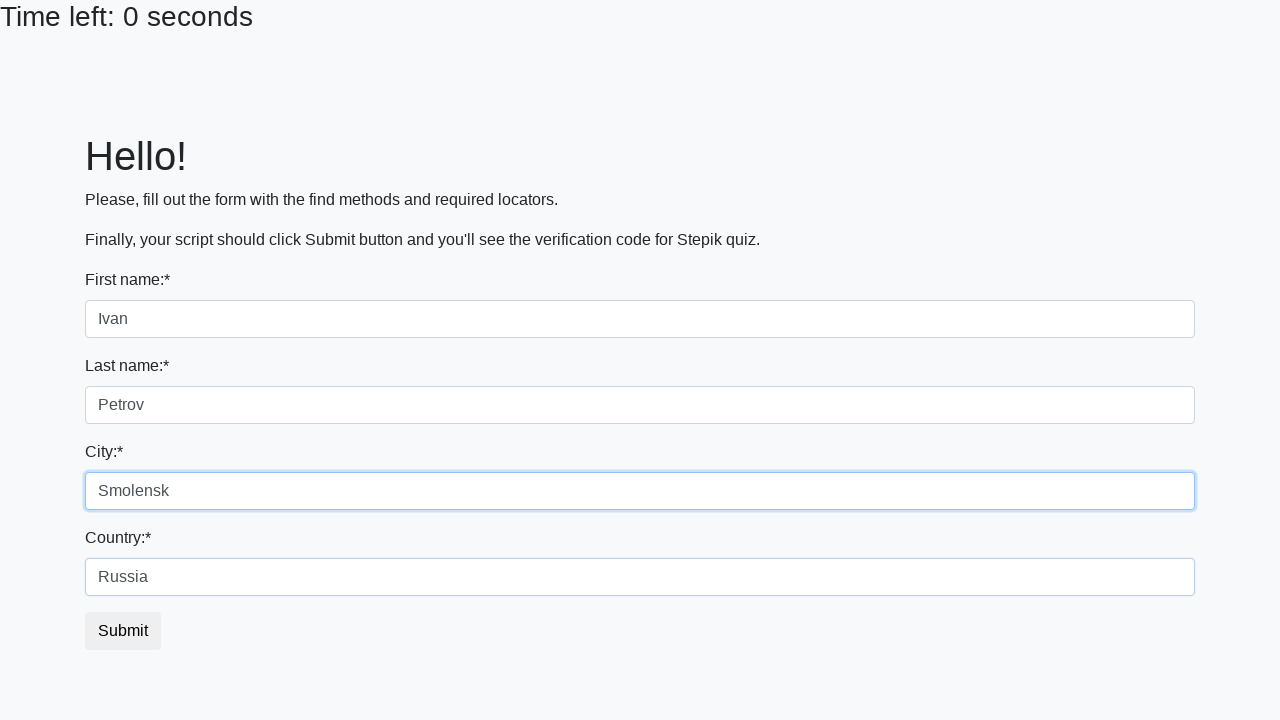

Clicked submit button to submit the form at (123, 631) on button.btn
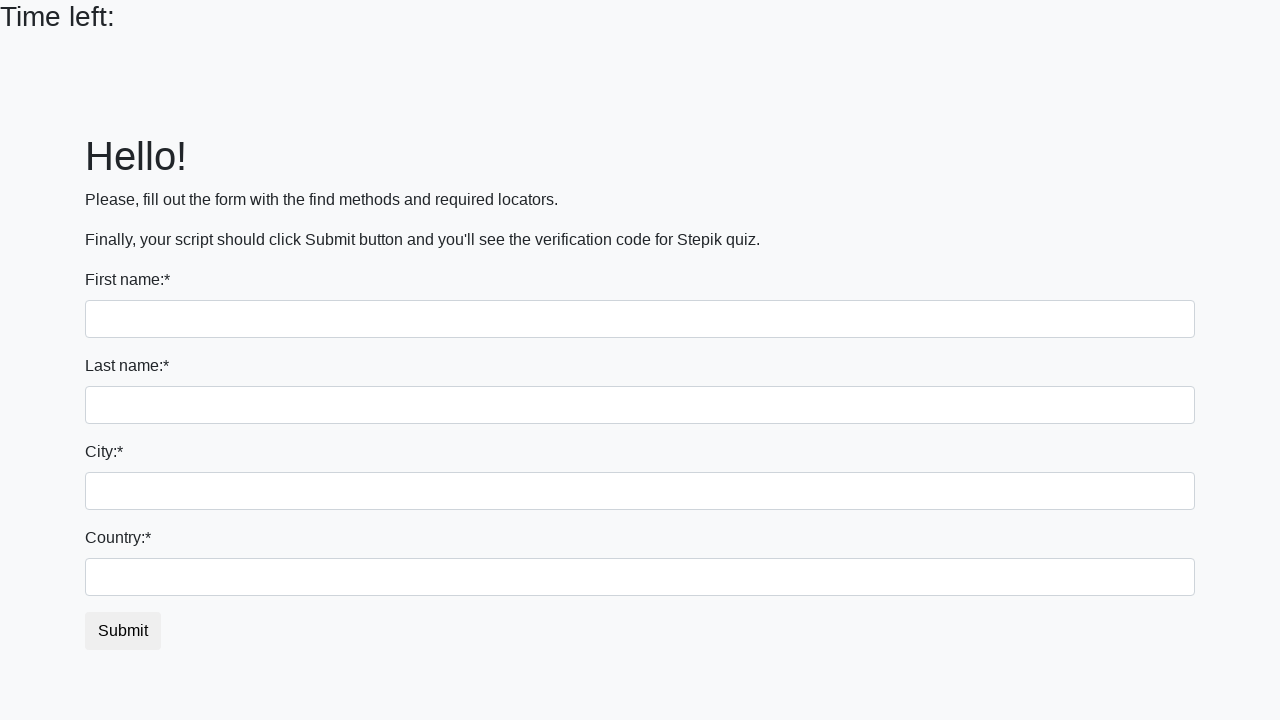

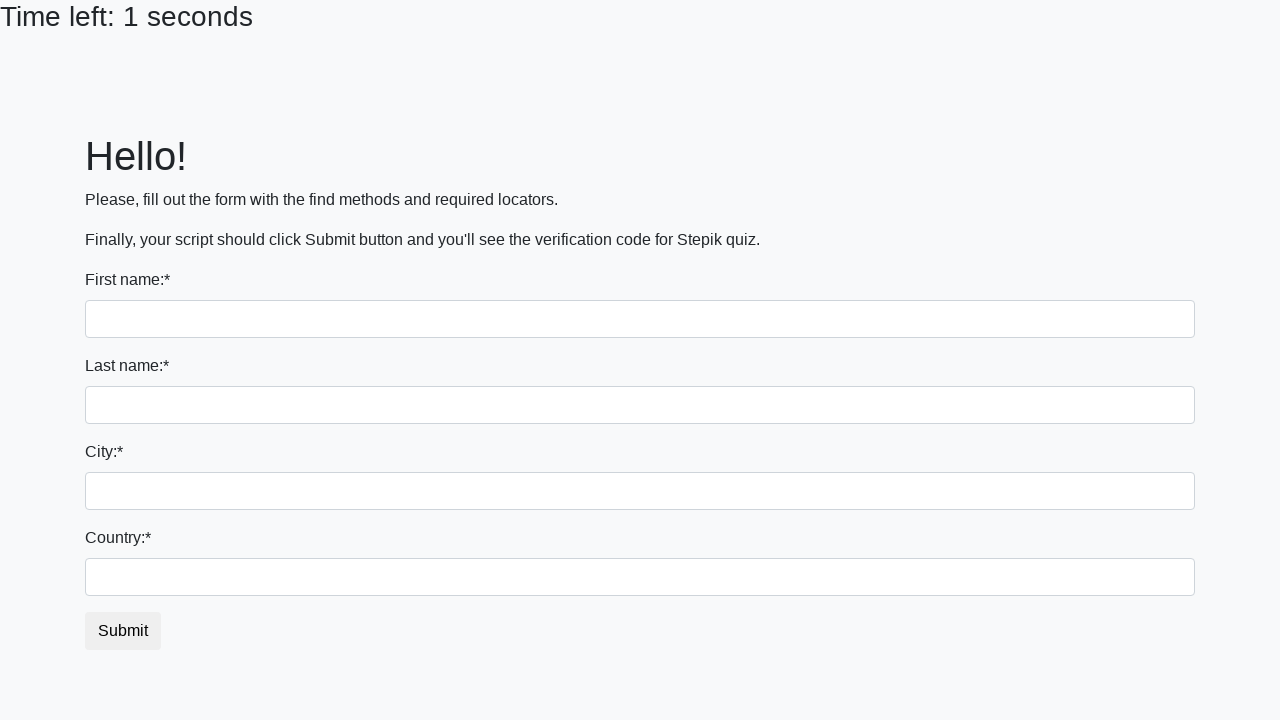